Tests that todo data persists after page reload

Starting URL: https://demo.playwright.dev/todomvc

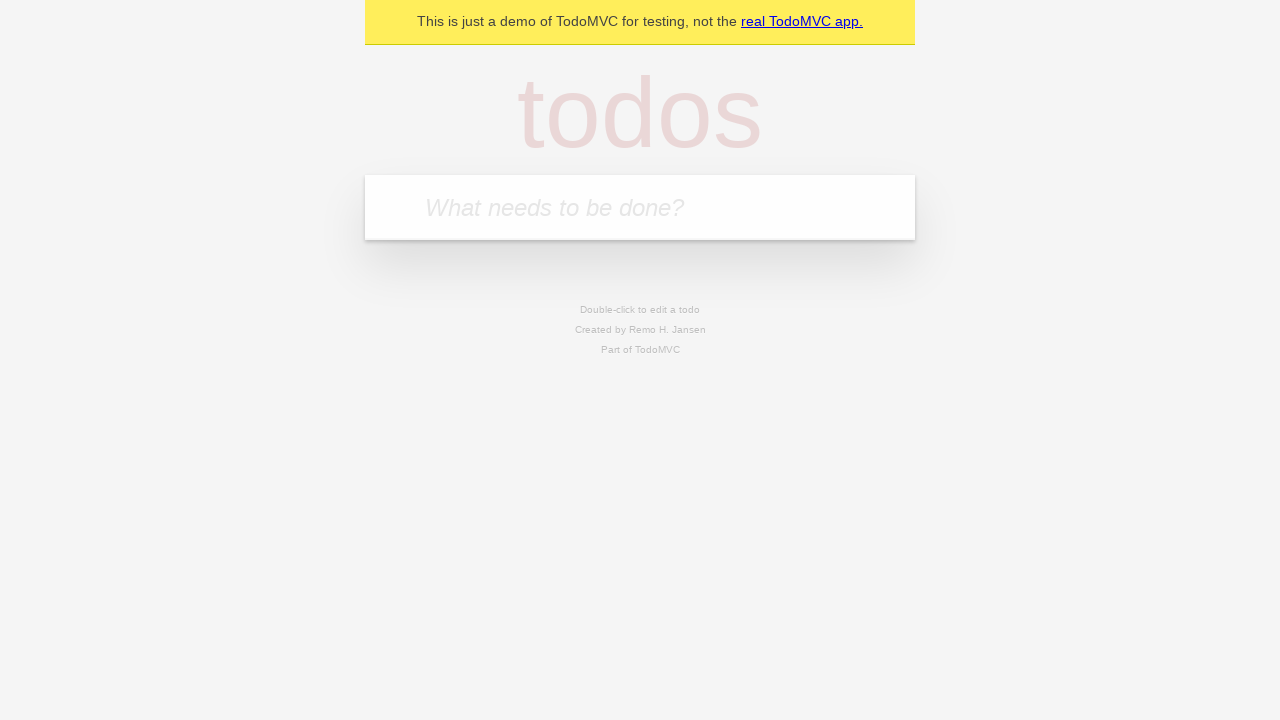

Filled todo input with 'buy some cheese' on internal:attr=[placeholder="What needs to be done?"i]
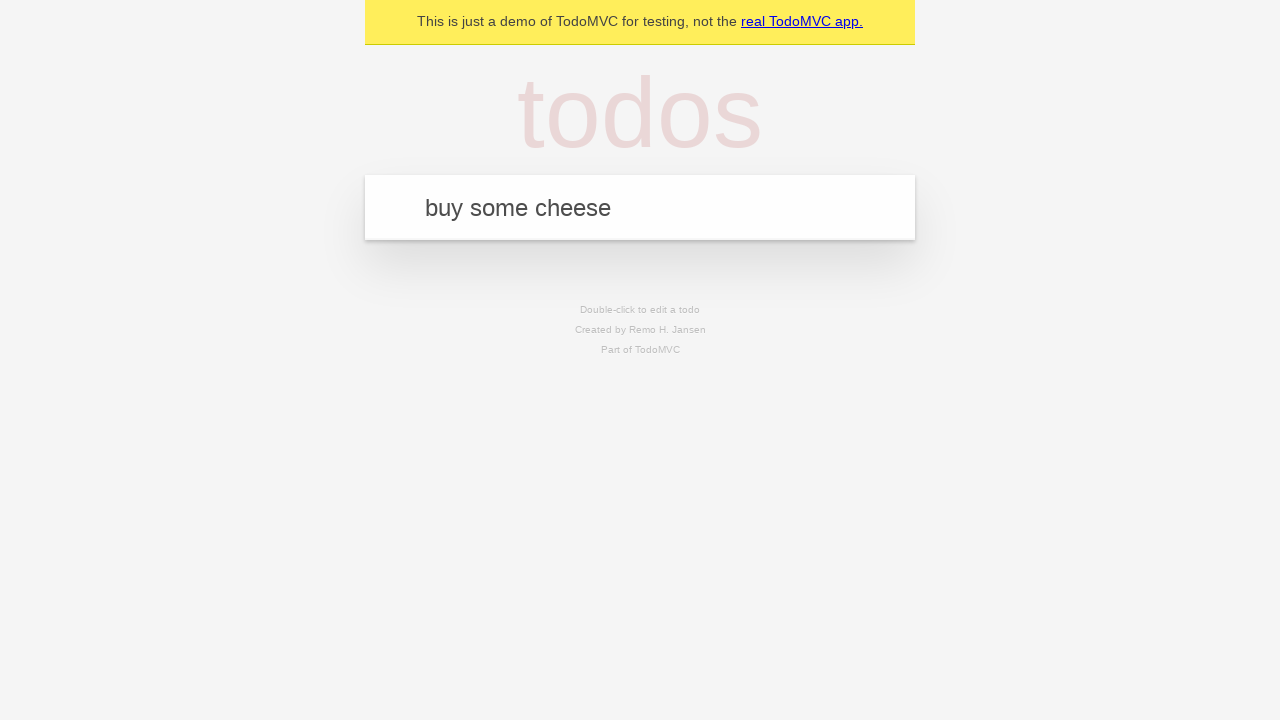

Pressed Enter to create first todo on internal:attr=[placeholder="What needs to be done?"i]
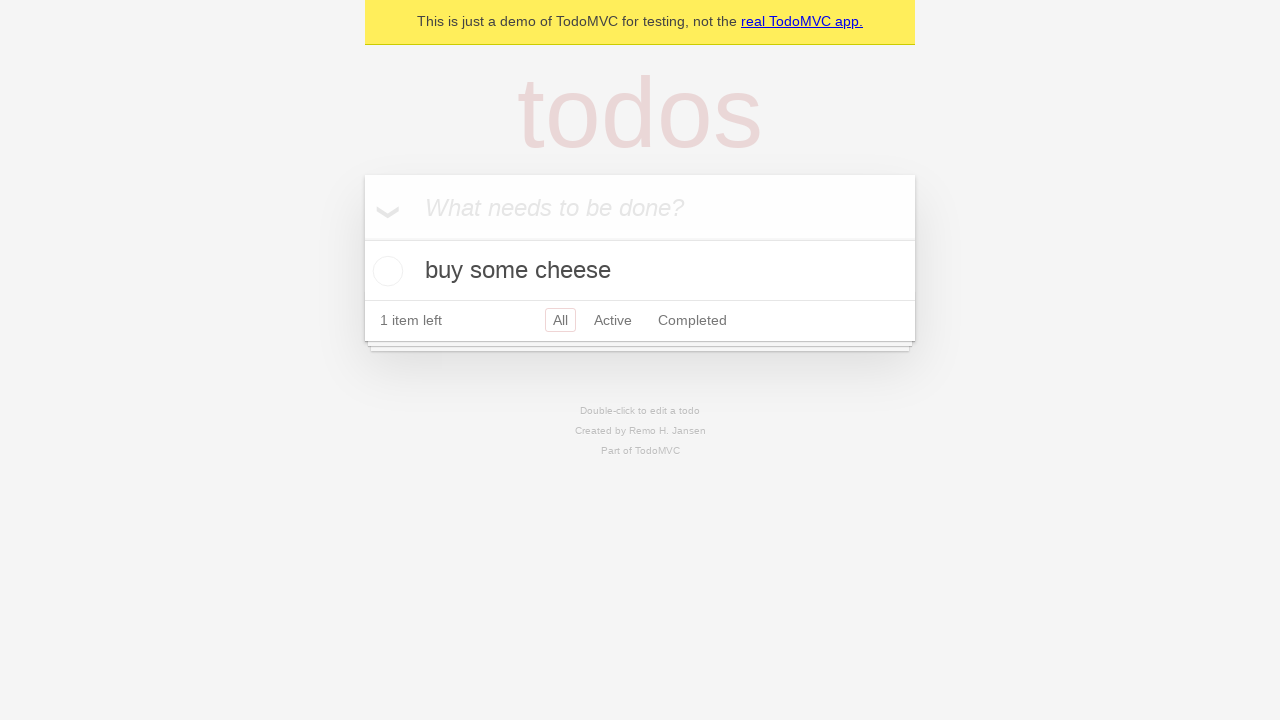

Filled todo input with 'feed the cat' on internal:attr=[placeholder="What needs to be done?"i]
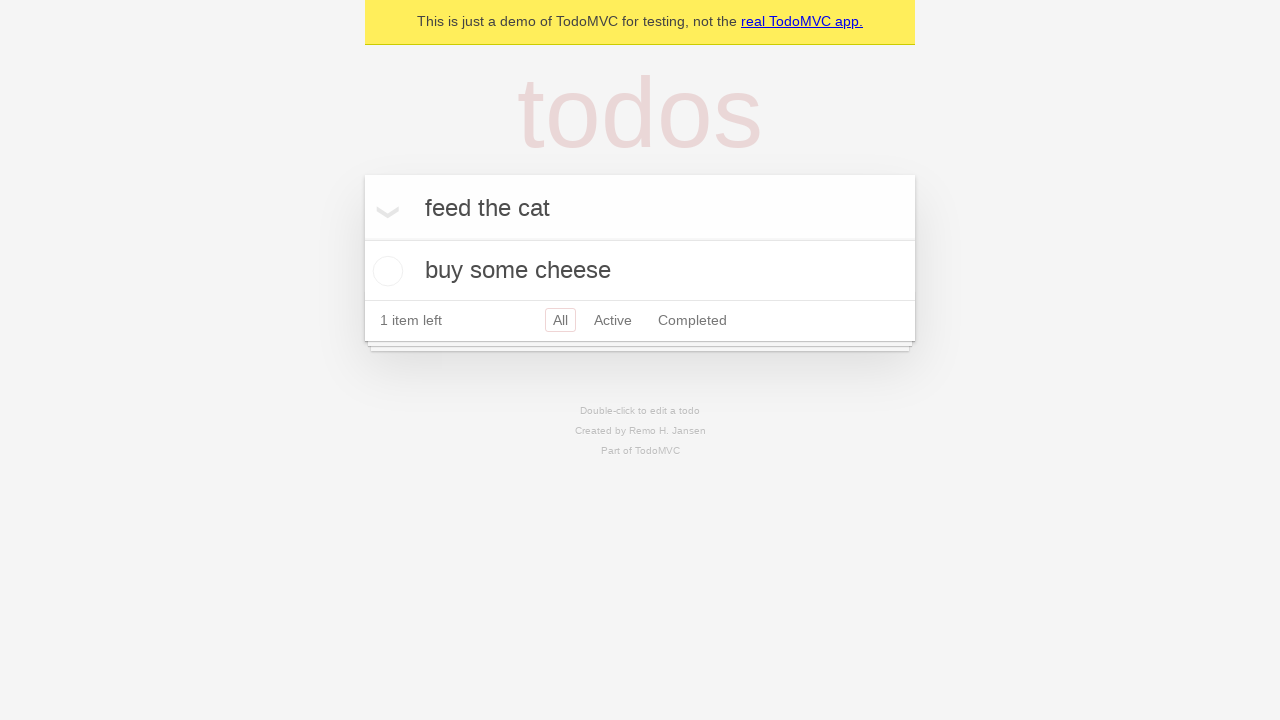

Pressed Enter to create second todo on internal:attr=[placeholder="What needs to be done?"i]
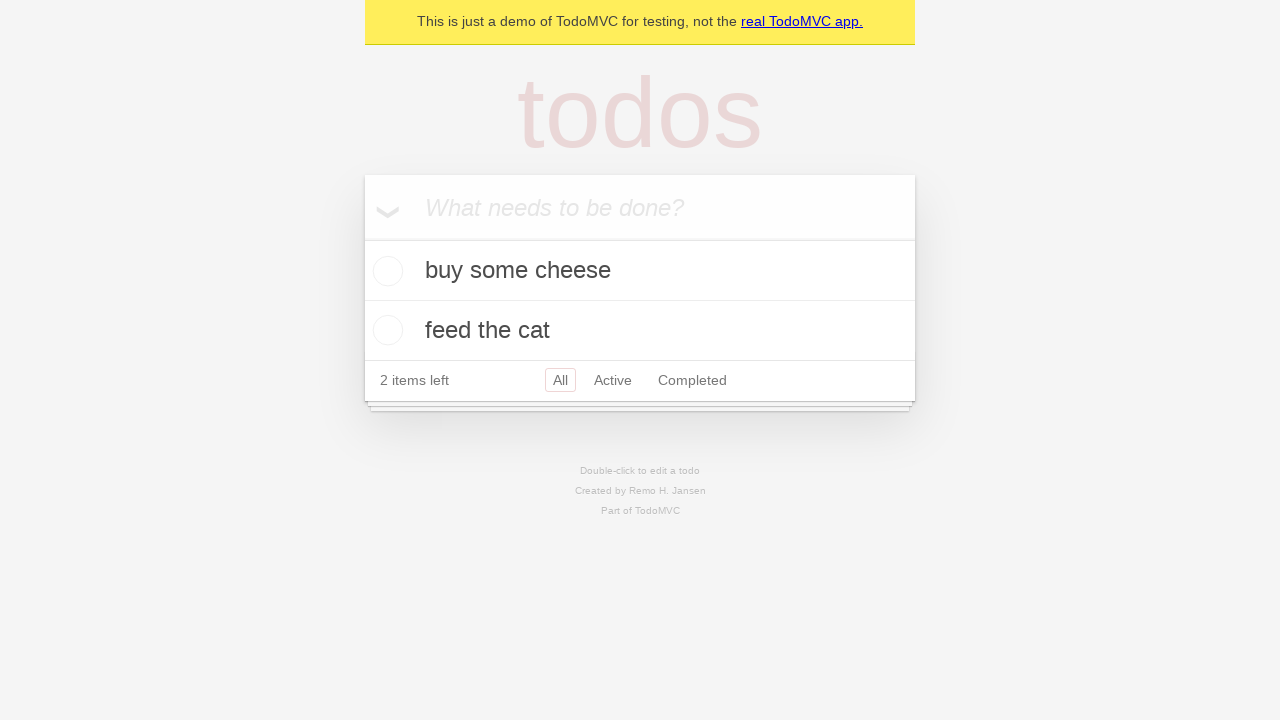

Checked the first todo item at (385, 271) on internal:testid=[data-testid="todo-item"s] >> nth=0 >> internal:role=checkbox
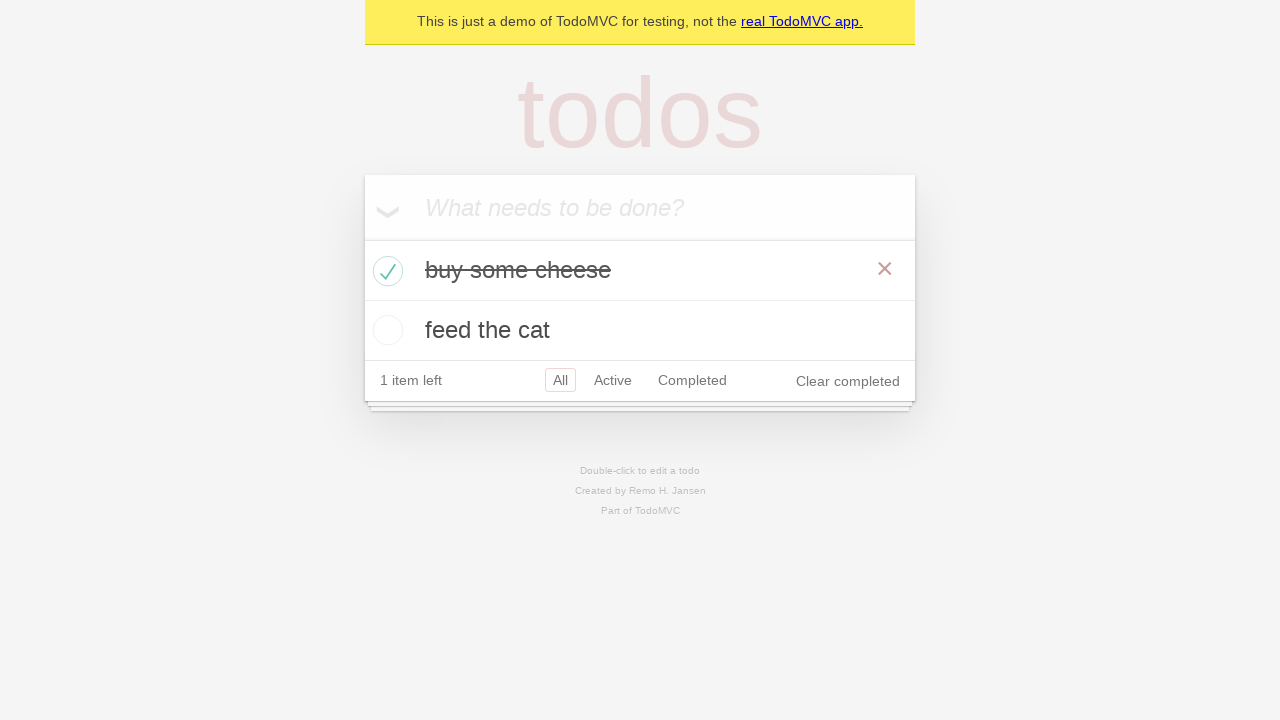

Reloaded the page
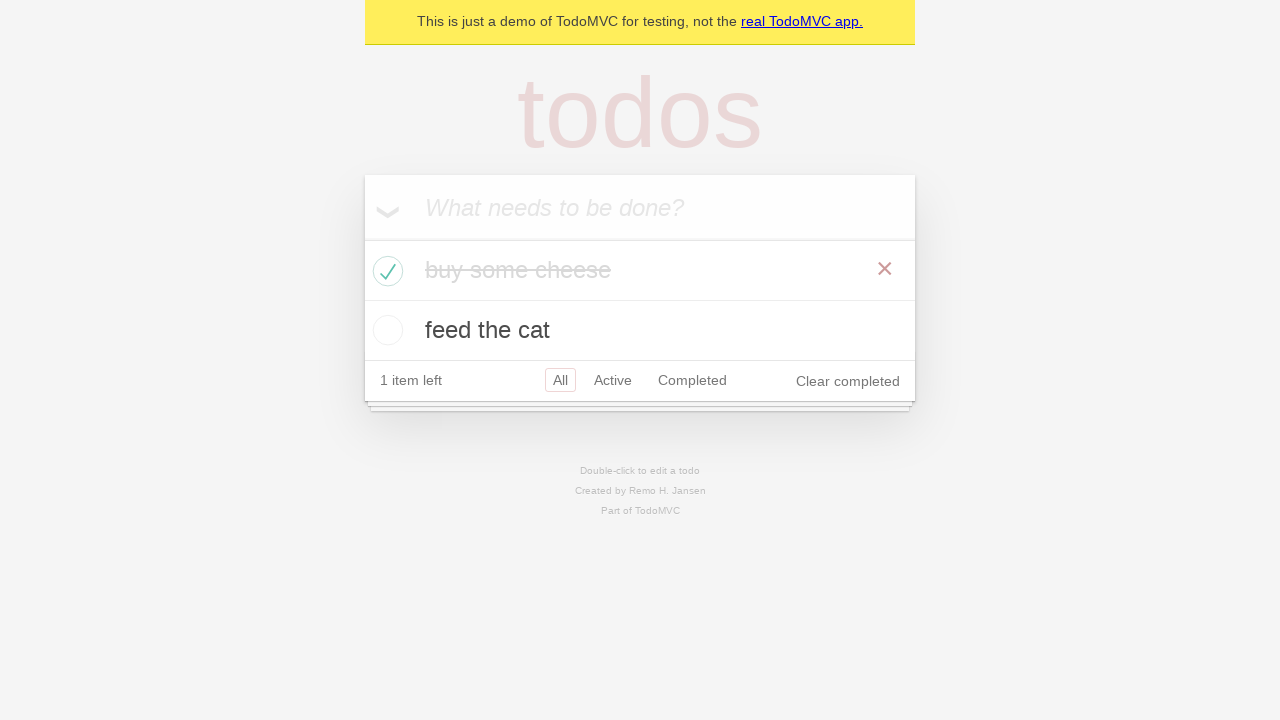

Waited for todo items to be restored after page reload
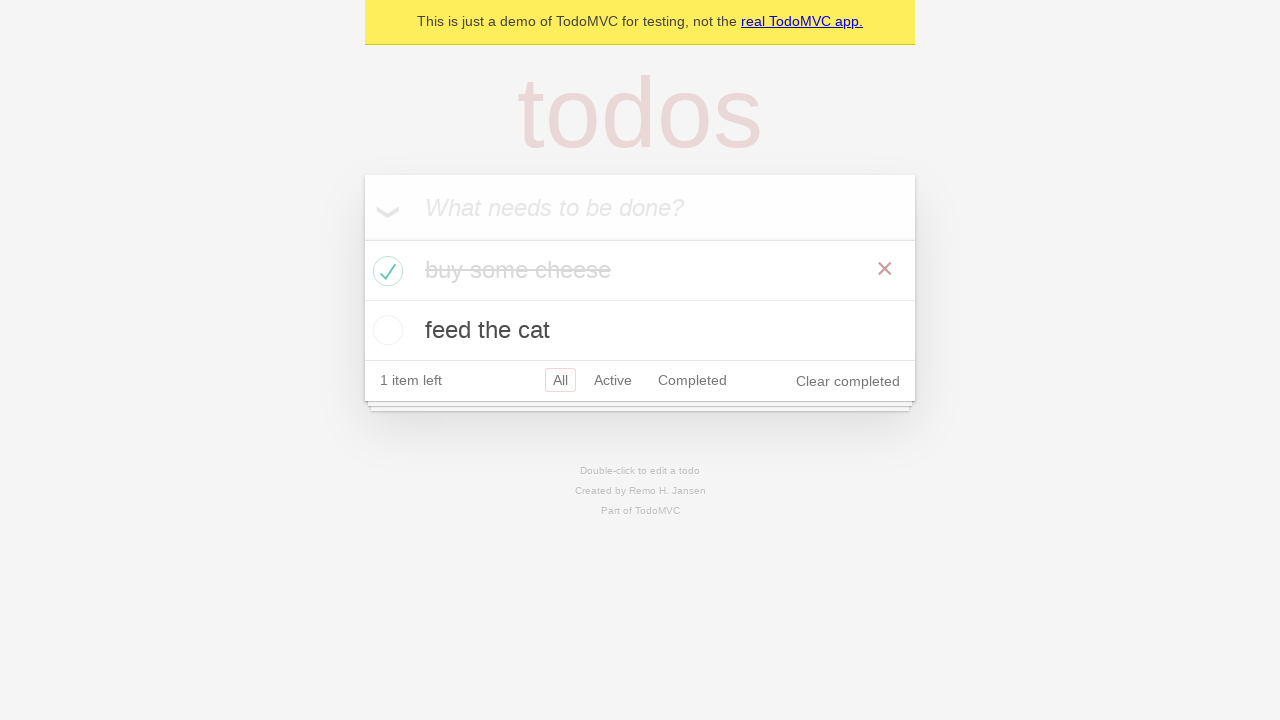

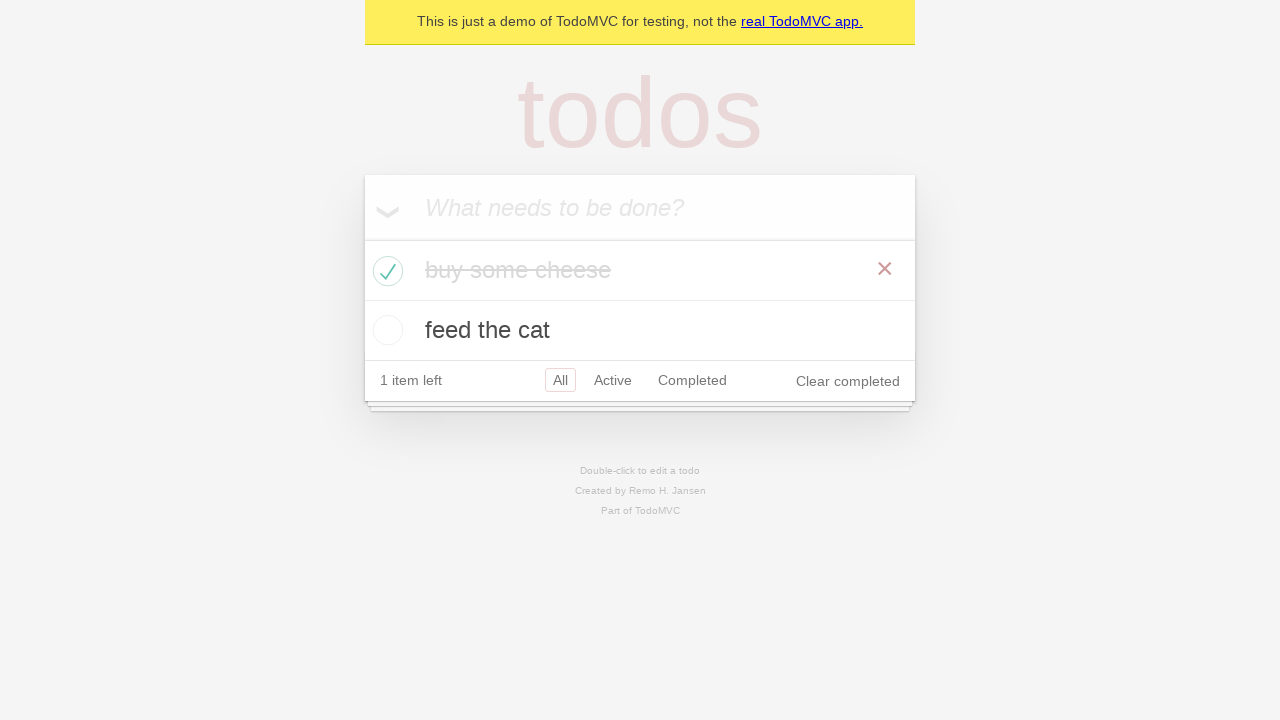